Tests timeout exception handling by attempting to locate a non-existent element on the TechPro Education website

Starting URL: https://www.techproeducation.com

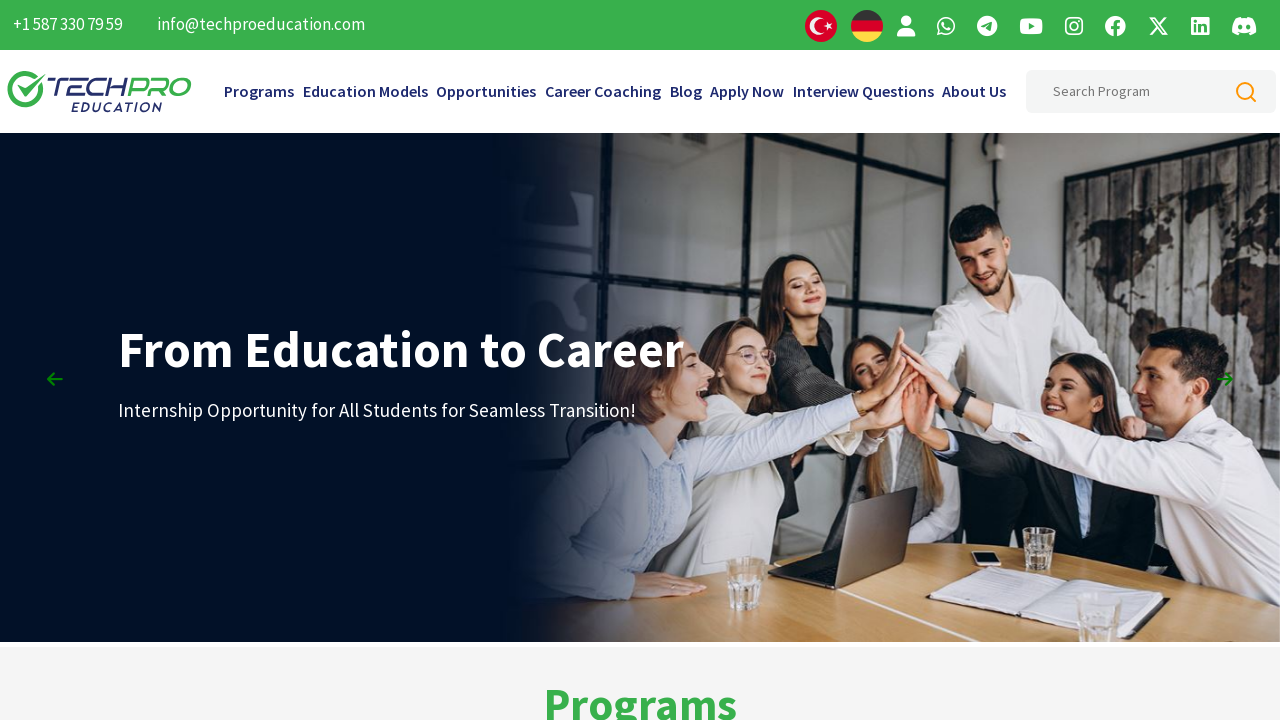

Navigated to TechPro Education website
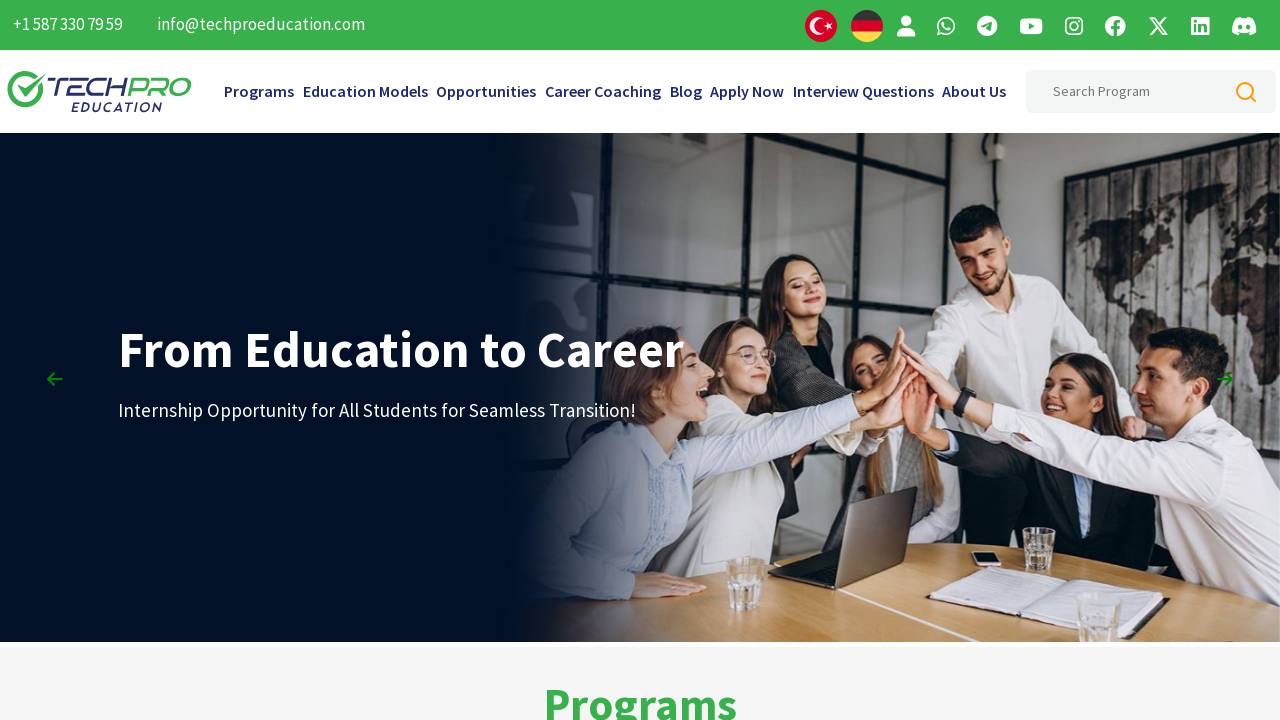

Timeout exception caught while waiting for non-existent element with ID 'YANLIS_ID'
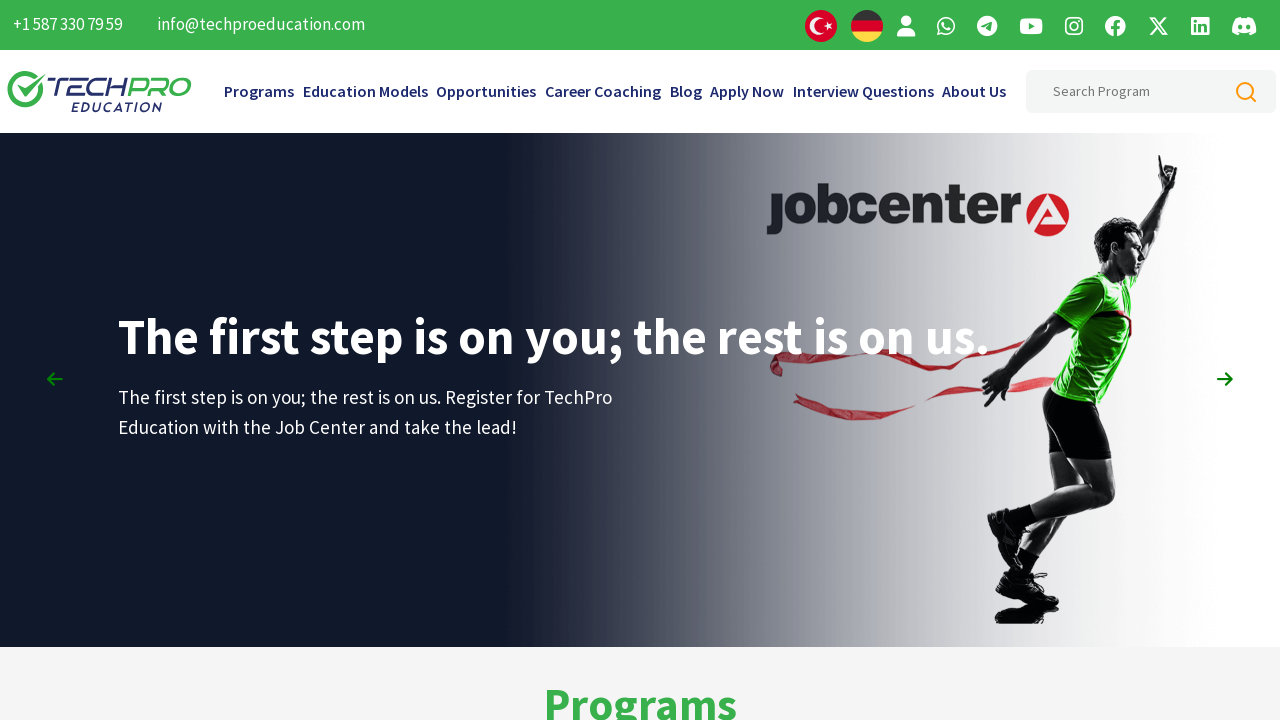

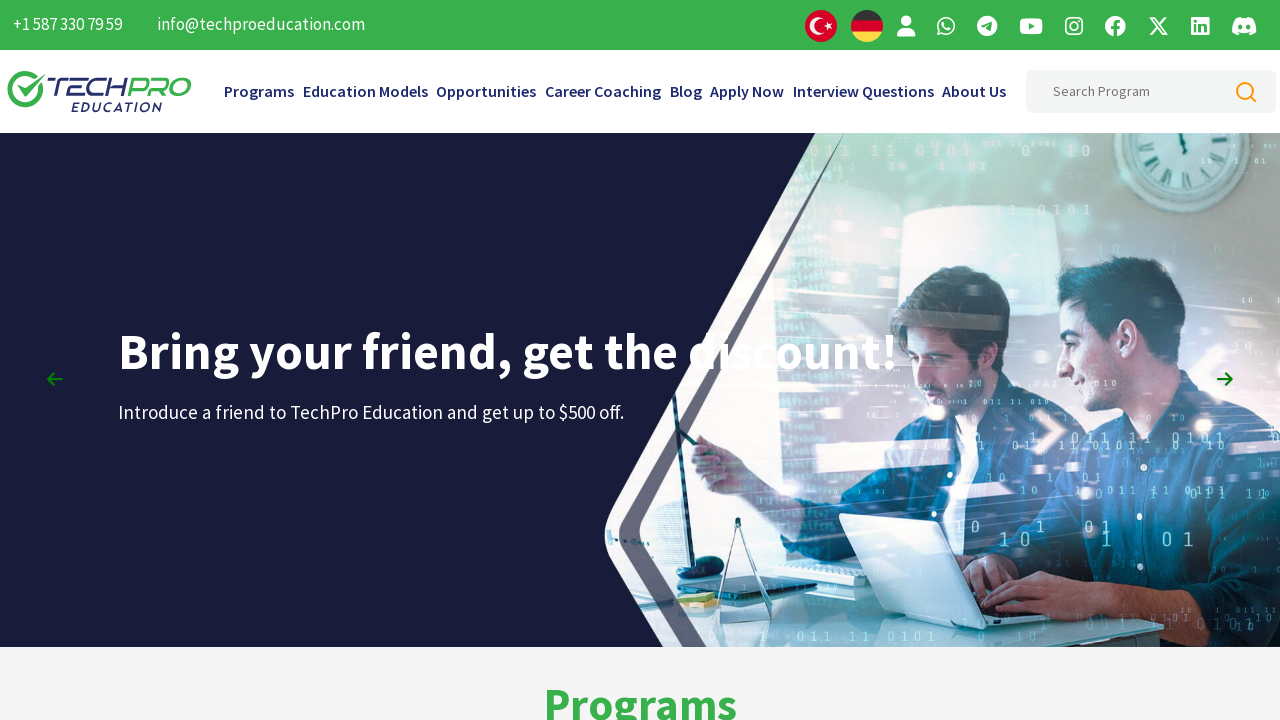